Selects automation experience level (6-10 years) from radio button options

Starting URL: https://docs.google.com/forms/d/e/1FAIpQLSep9LTMntH5YqIXa5nkiPKSs283kdwitBBhXWyZdAS-e4CxBQ/viewform

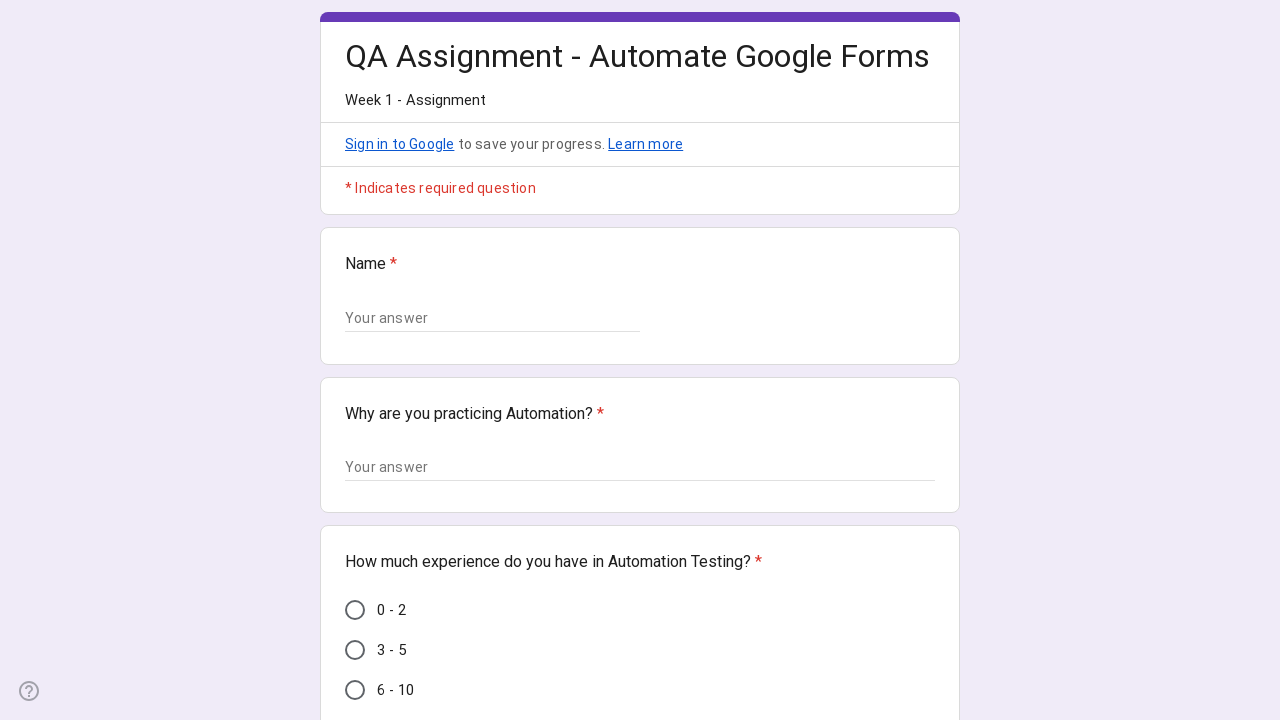

Located the '6 - 10 years' automation experience radio button
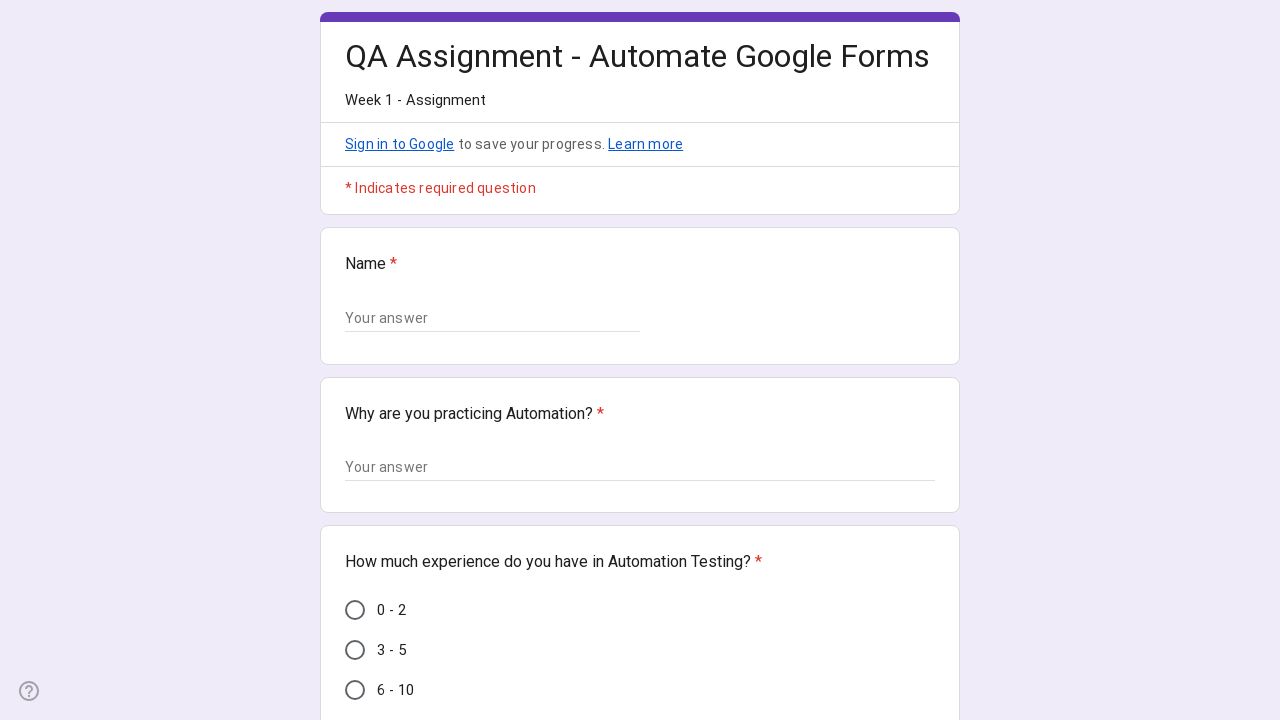

Scrolled to the '6 - 10 years' experience option
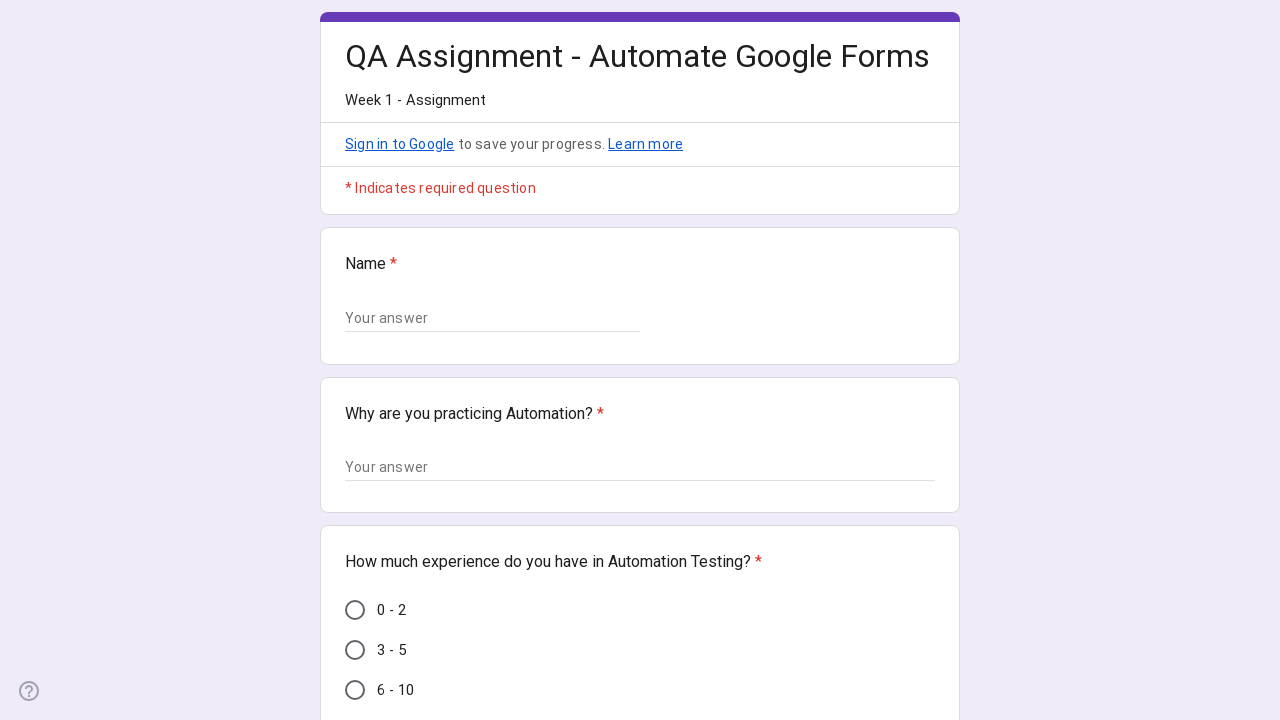

Clicked the '6 - 10 years' automation experience radio button at (355, 690) on xpath=//div[@class='nWQGrd zwllIb']//div[@class='Od2TWd hYsg7c' and @data-value=
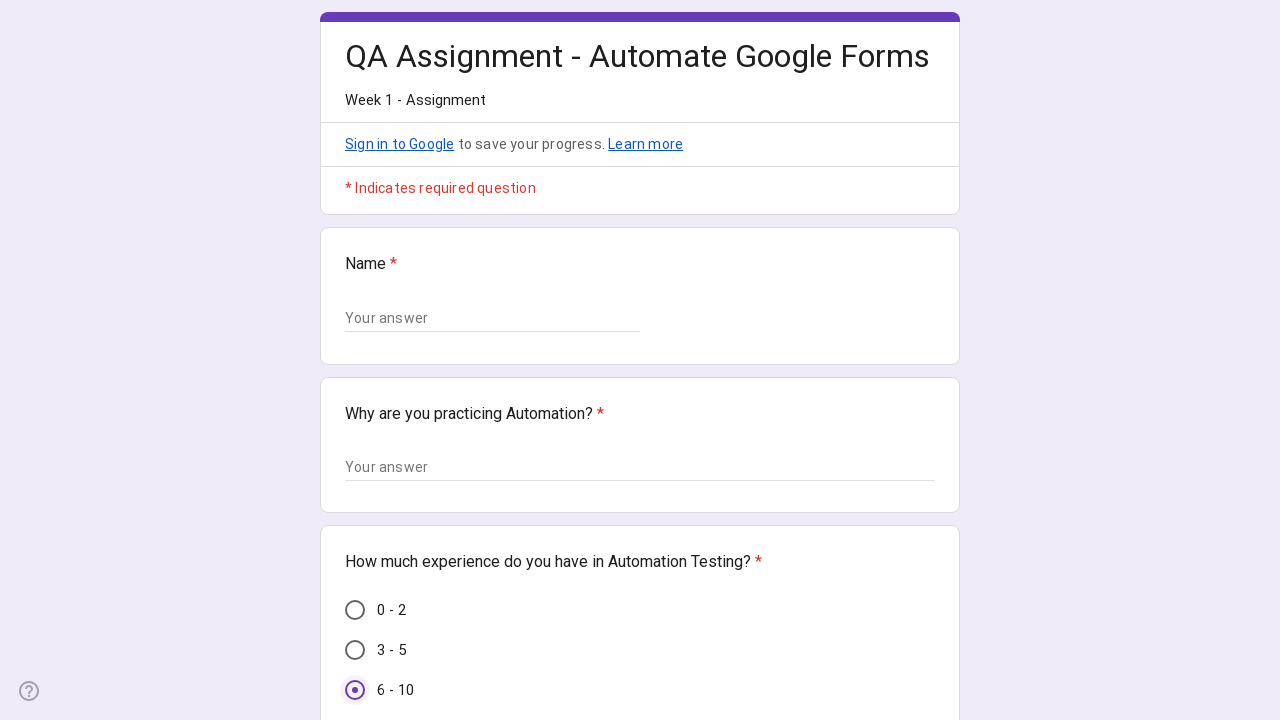

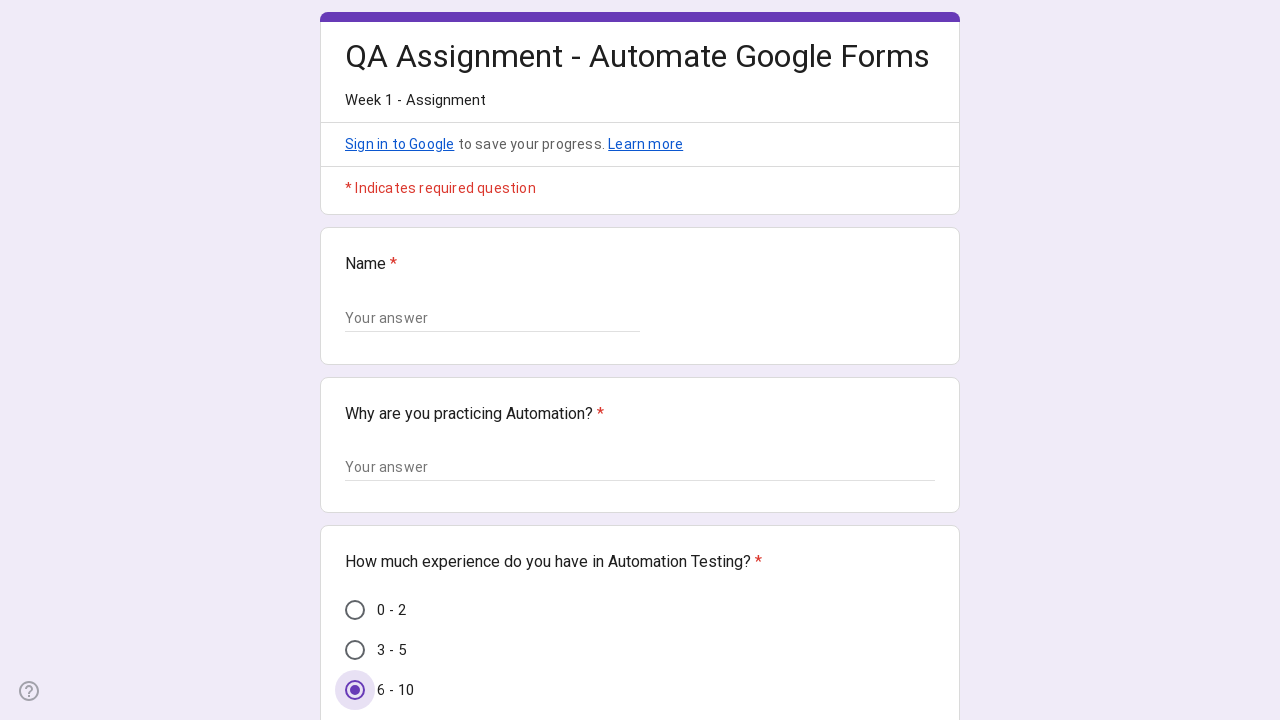